Tests entering multiple values into form fields using name and age inputs

Starting URL: https://kristinek.github.io/site/examples/age

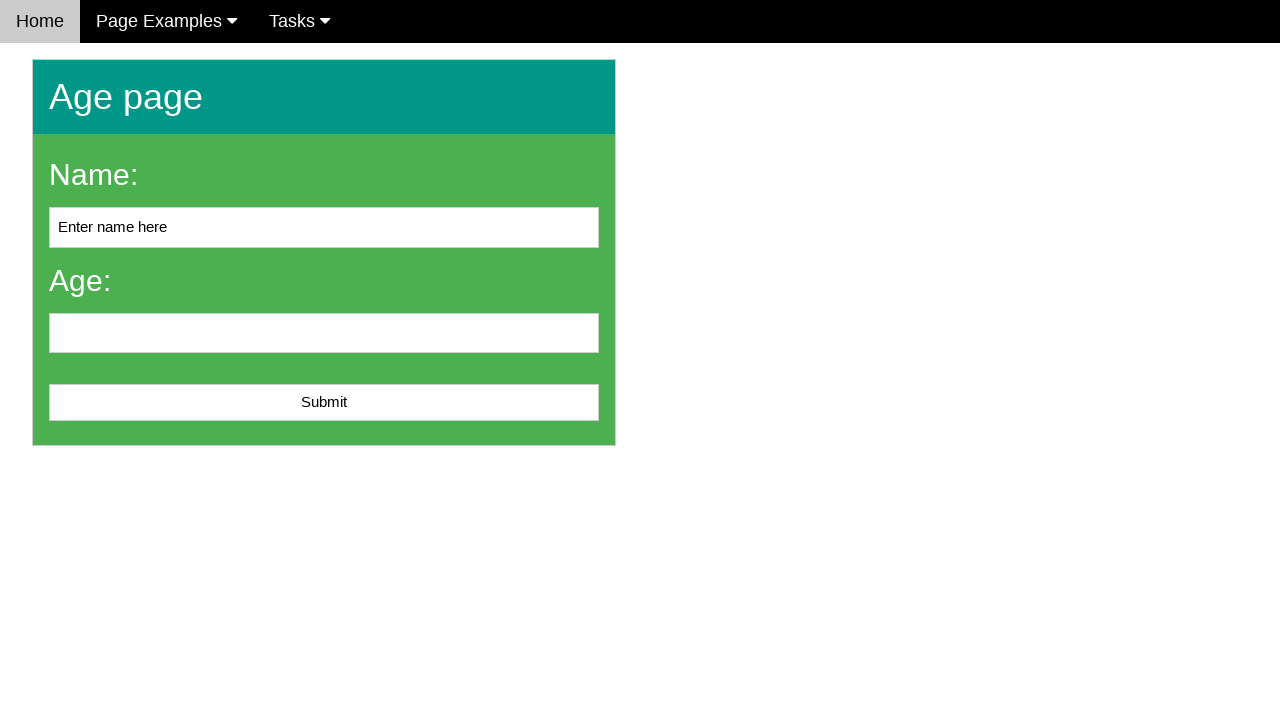

Cleared name input field on #name
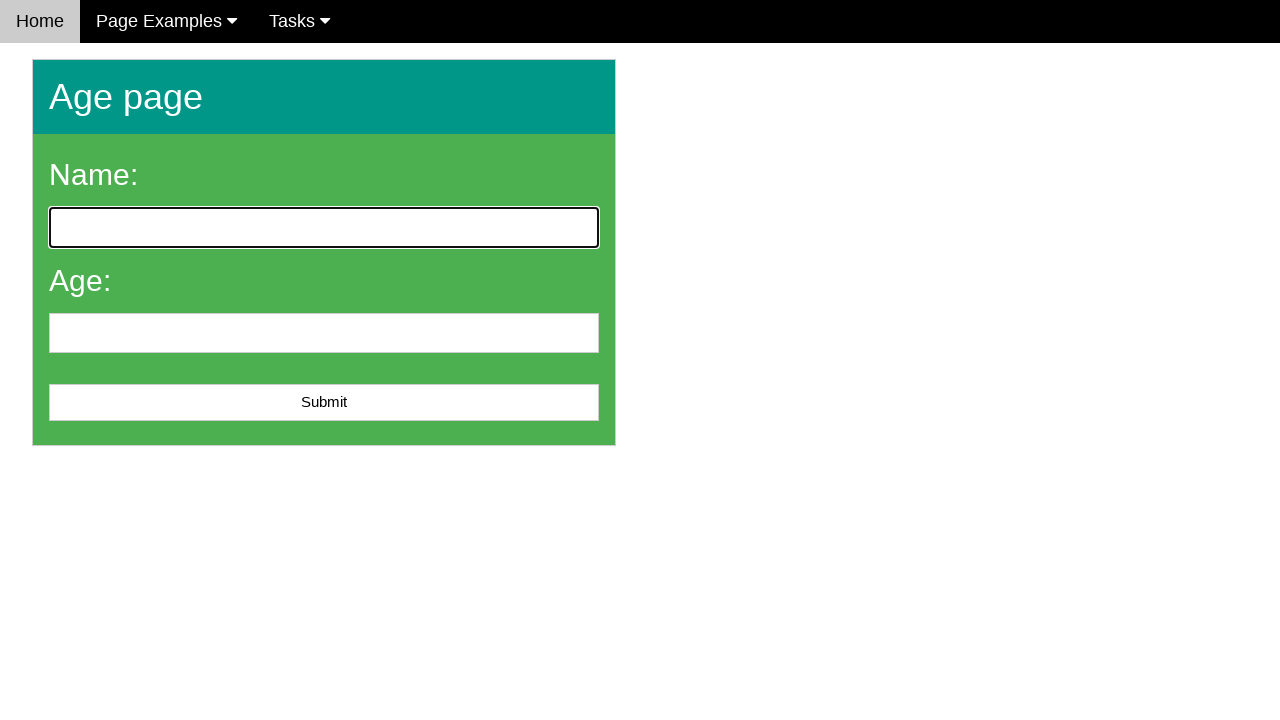

Filled name field with 'Sarah Connor' on #name
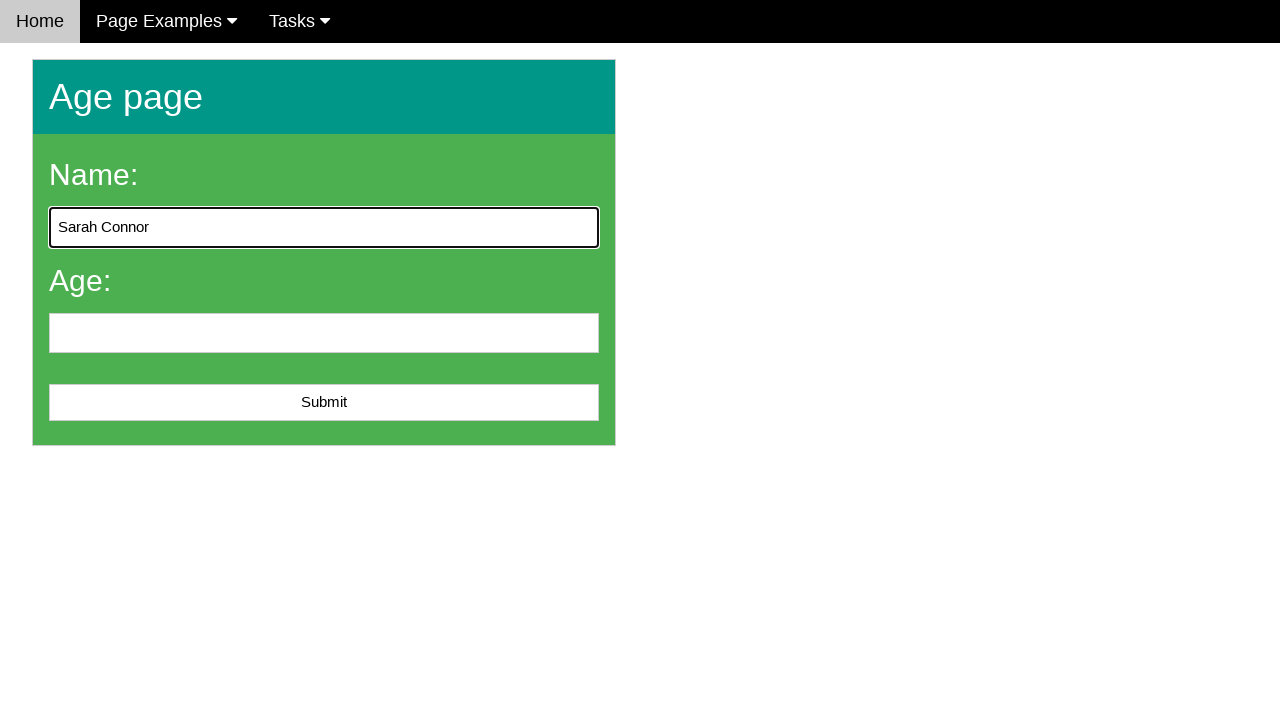

Cleared age input field on #age
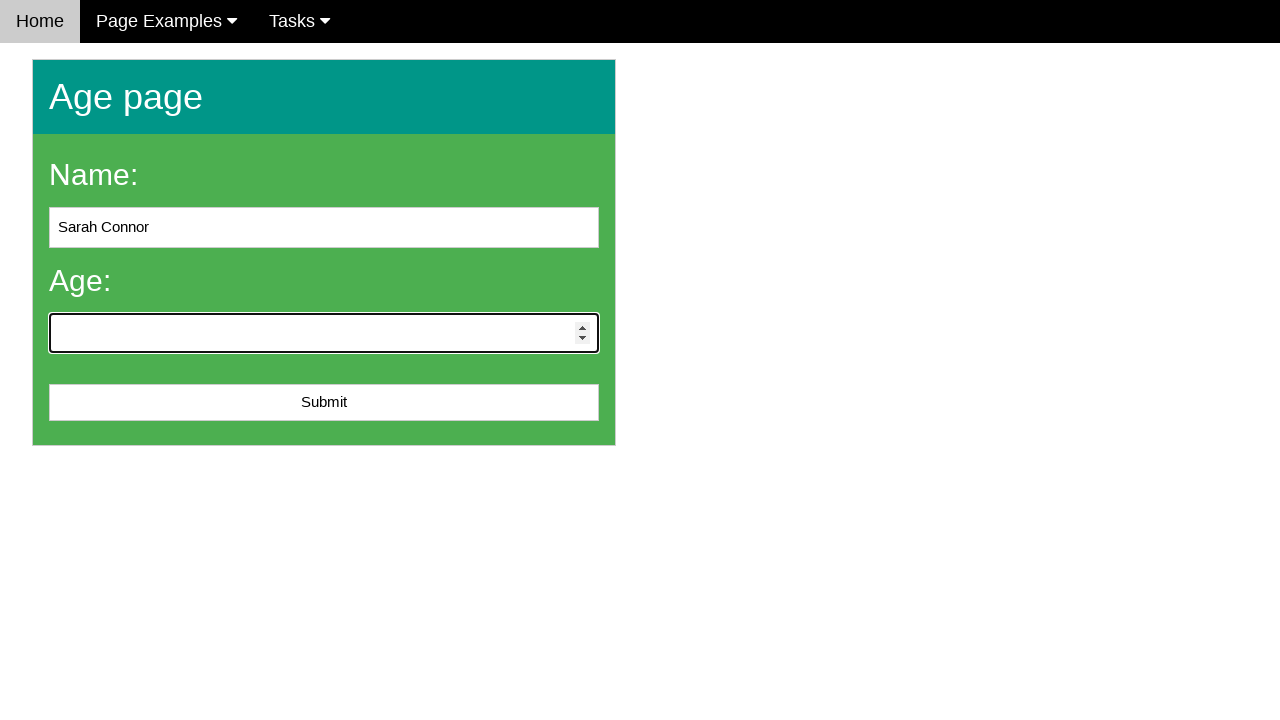

Filled age field with '35' on #age
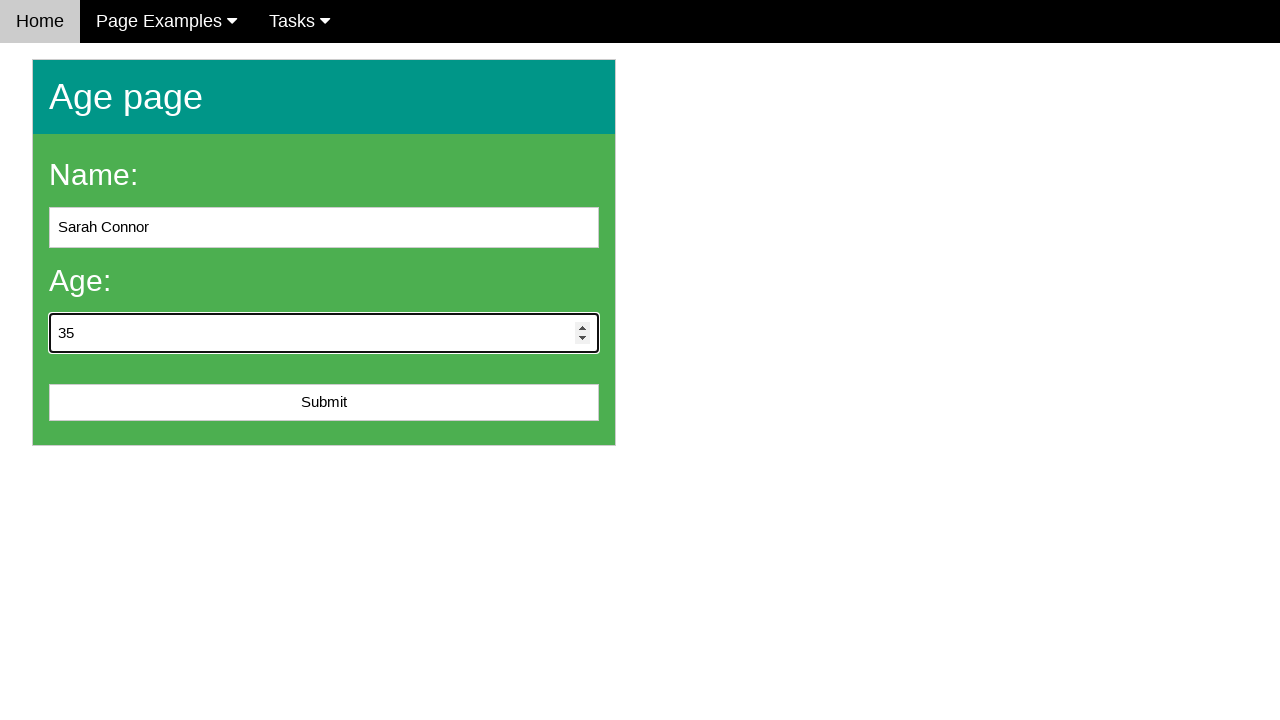

Clicked submit button to submit form with name and age values at (324, 403) on #submit
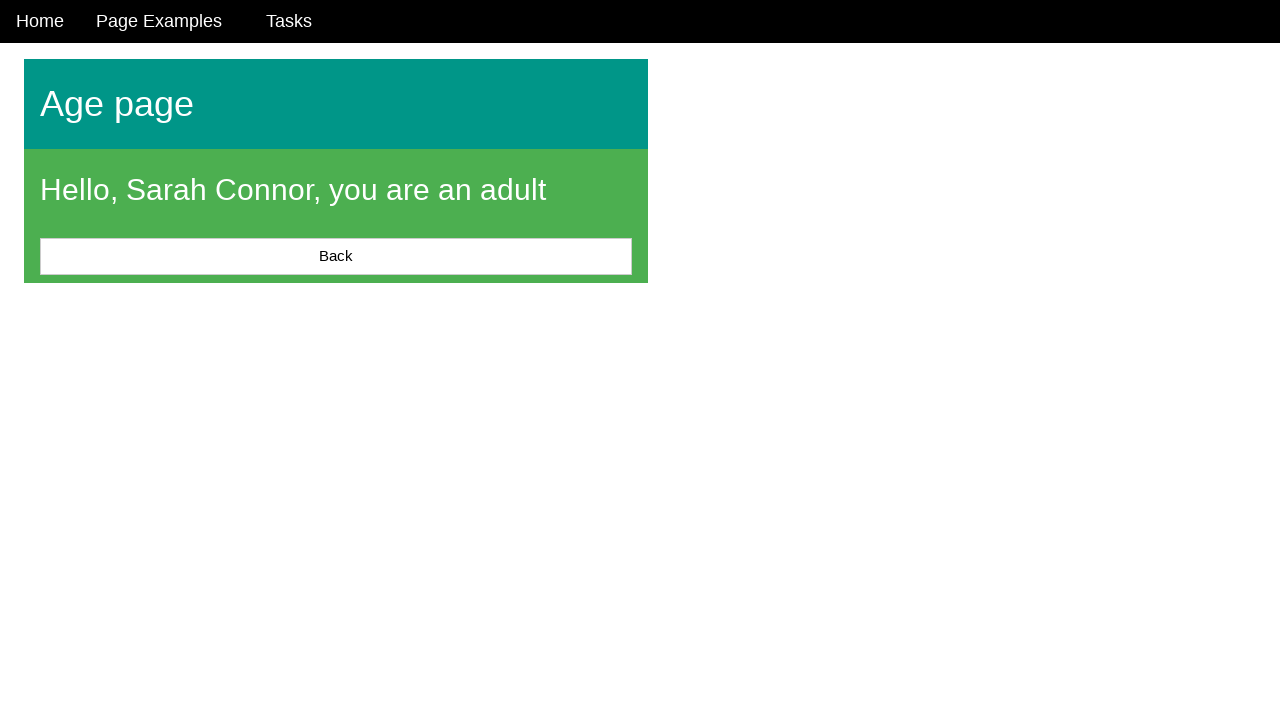

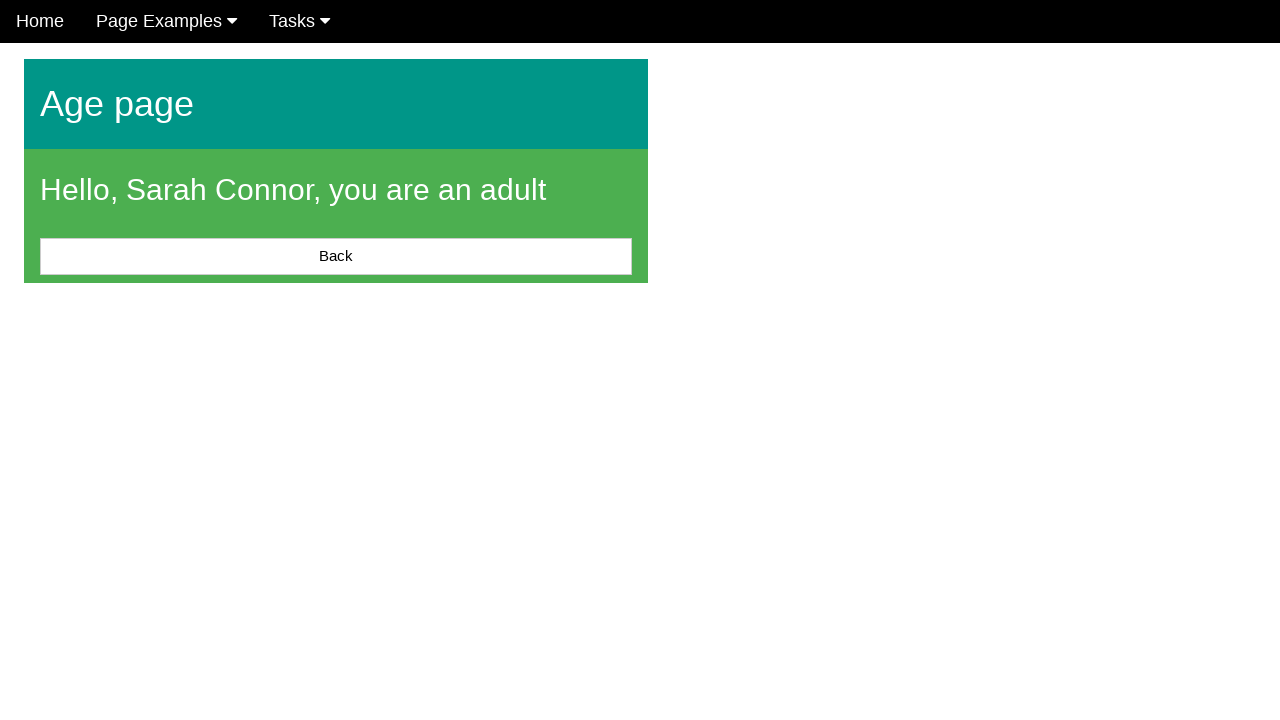